Navigates to Rahul Shetty Academy website and verifies the page loads by checking the title and URL

Starting URL: https://rahulshettyacademy.com

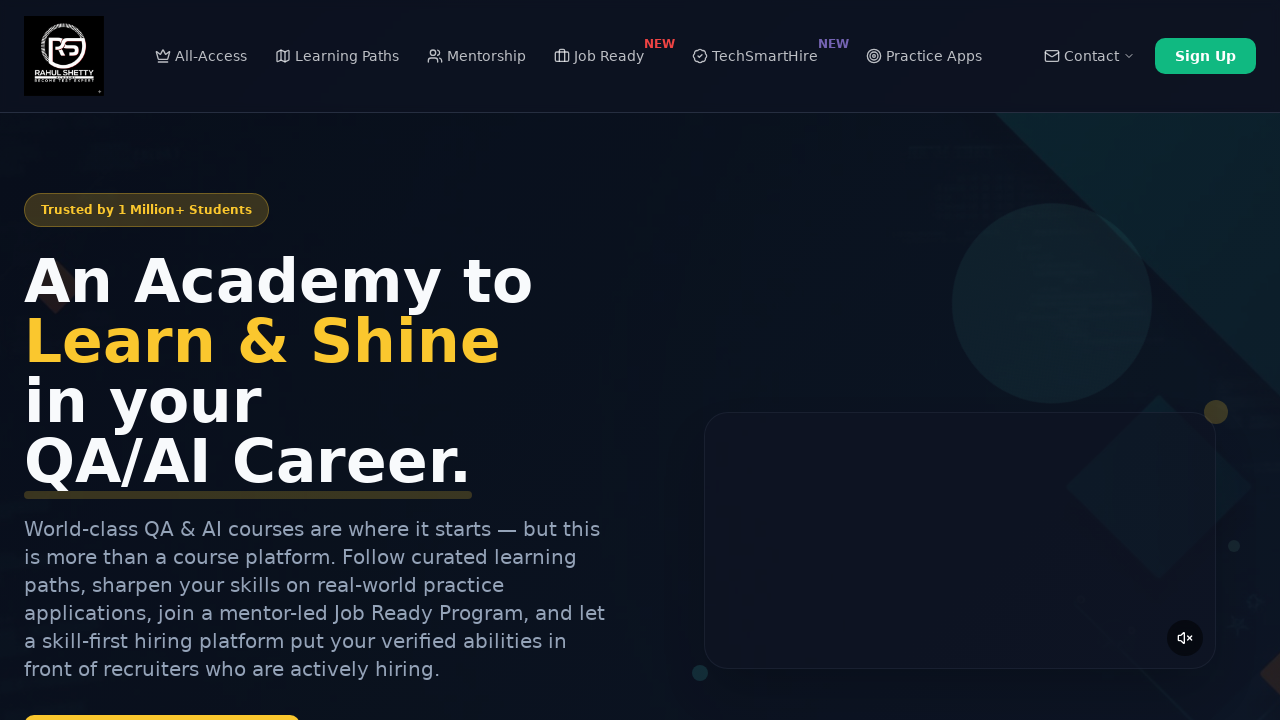

Navigated to Rahul Shetty Academy website
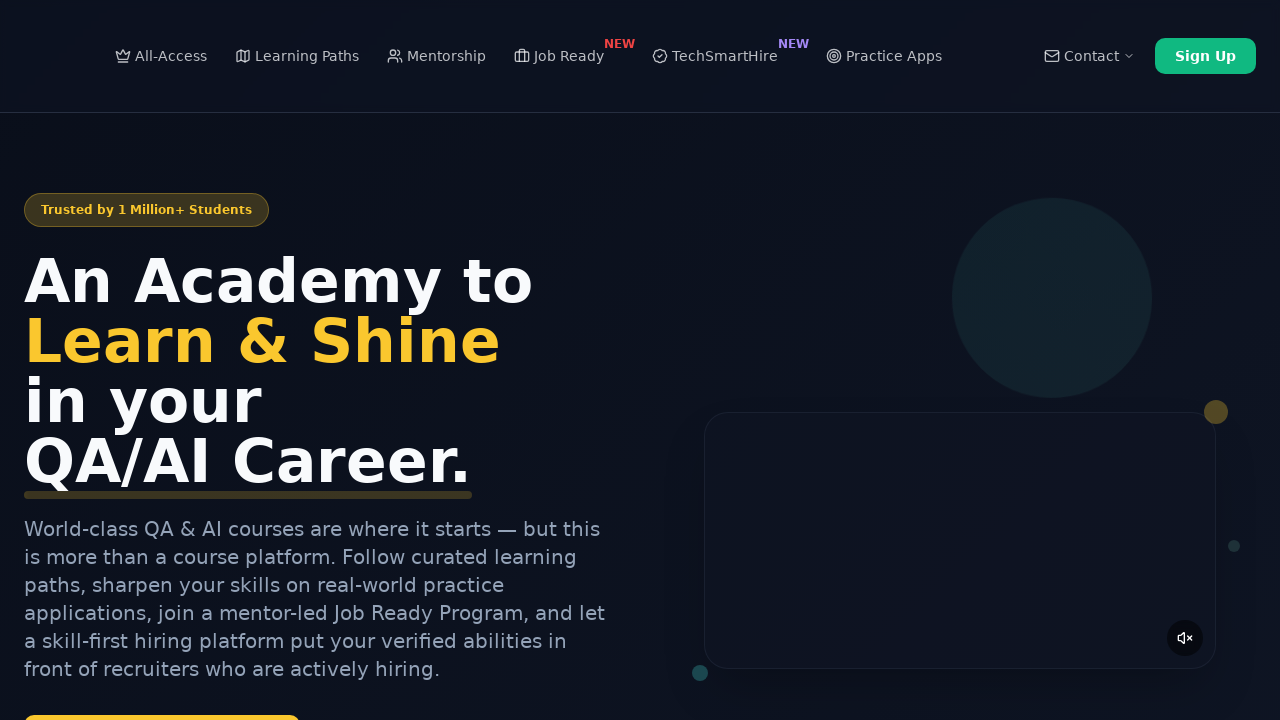

Retrieved page title: Rahul Shetty Academy | QA Automation, Playwright, AI Testing & Online Training
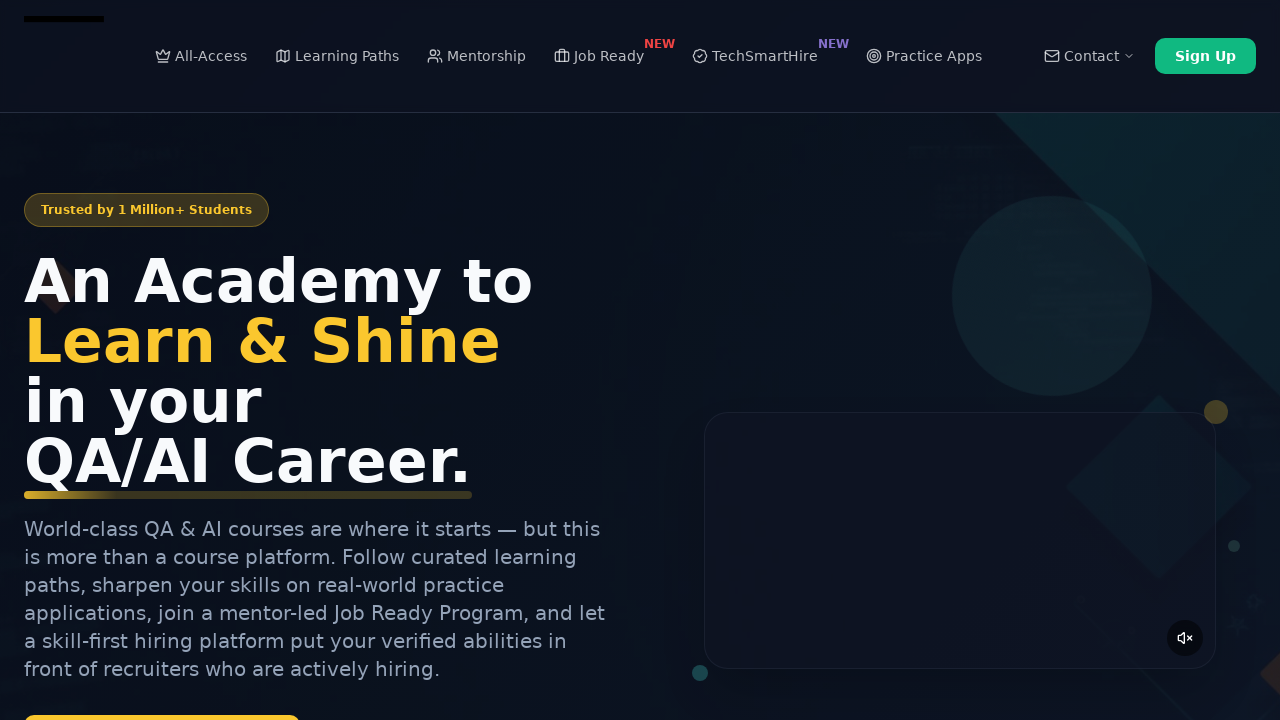

Retrieved current URL: https://rahulshettyacademy.com/
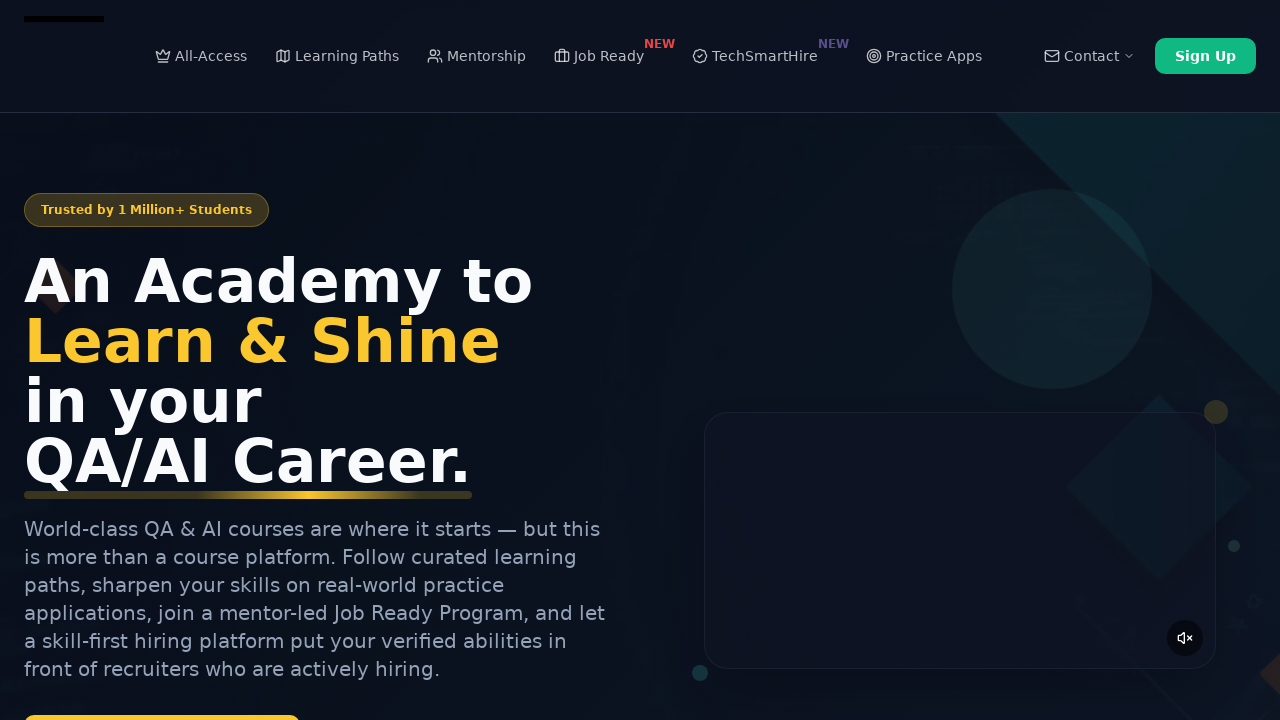

Verified page title is not empty
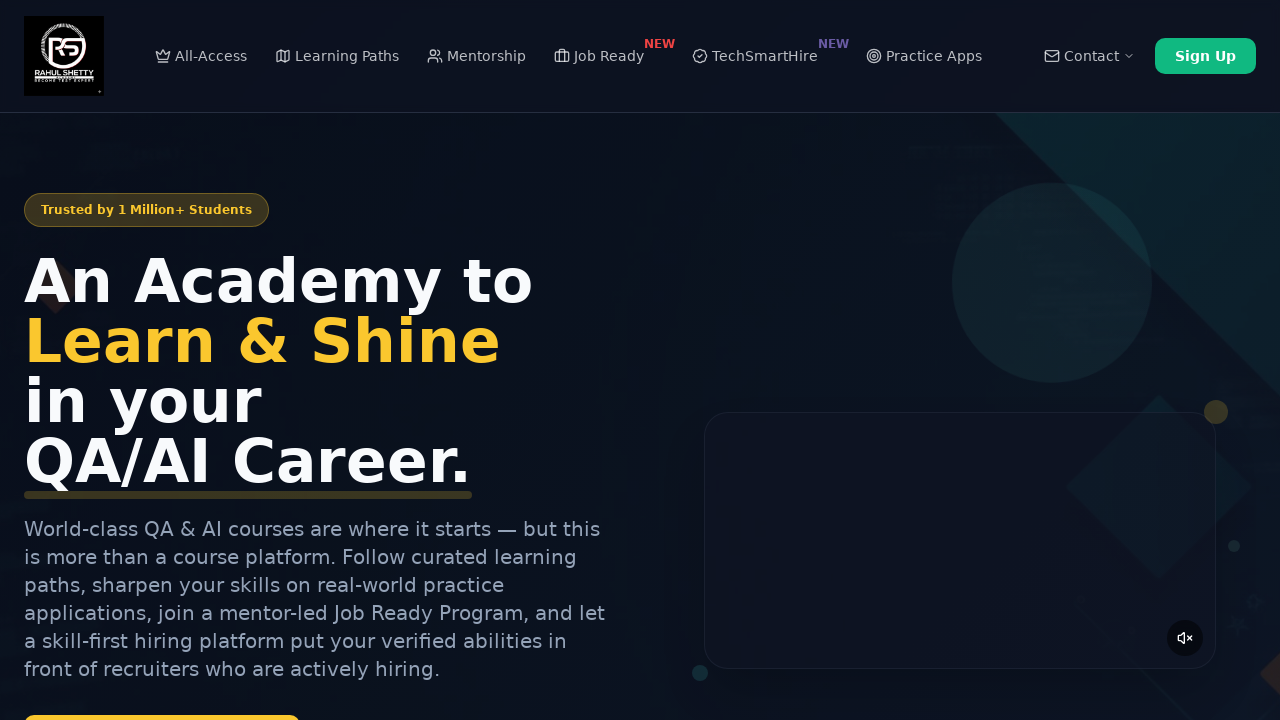

Verified URL contains rahulshettyacademy
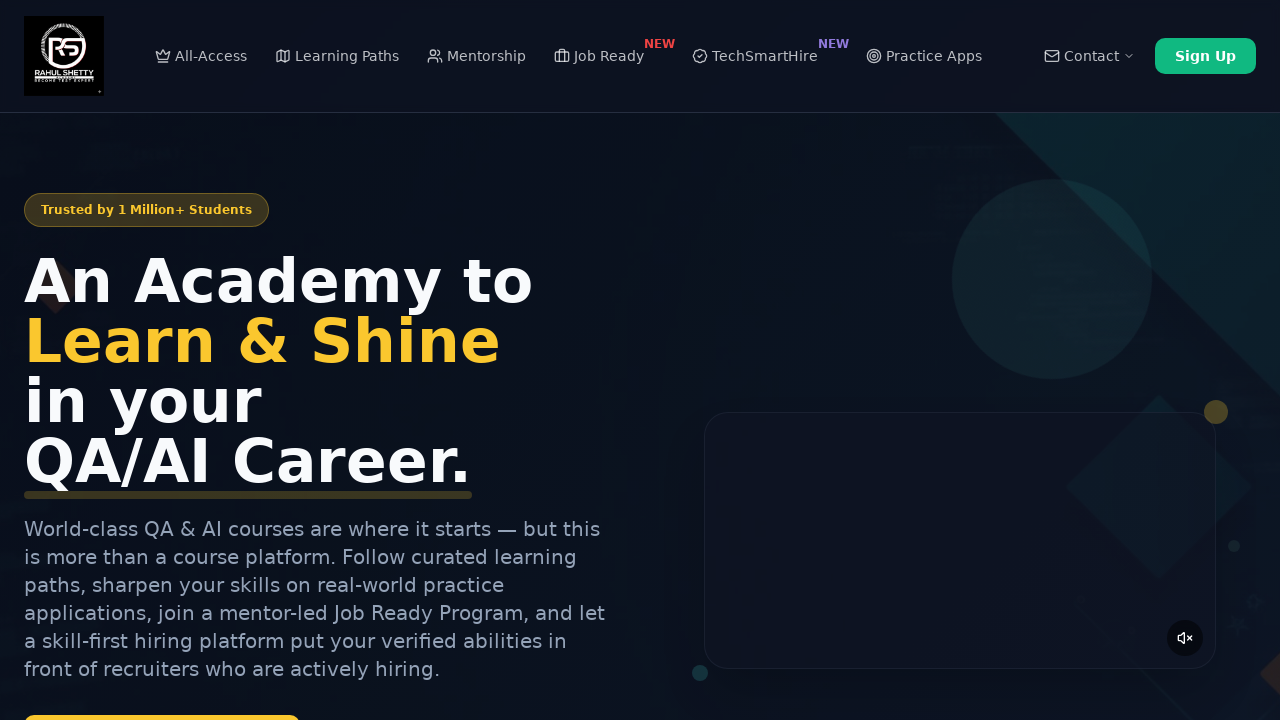

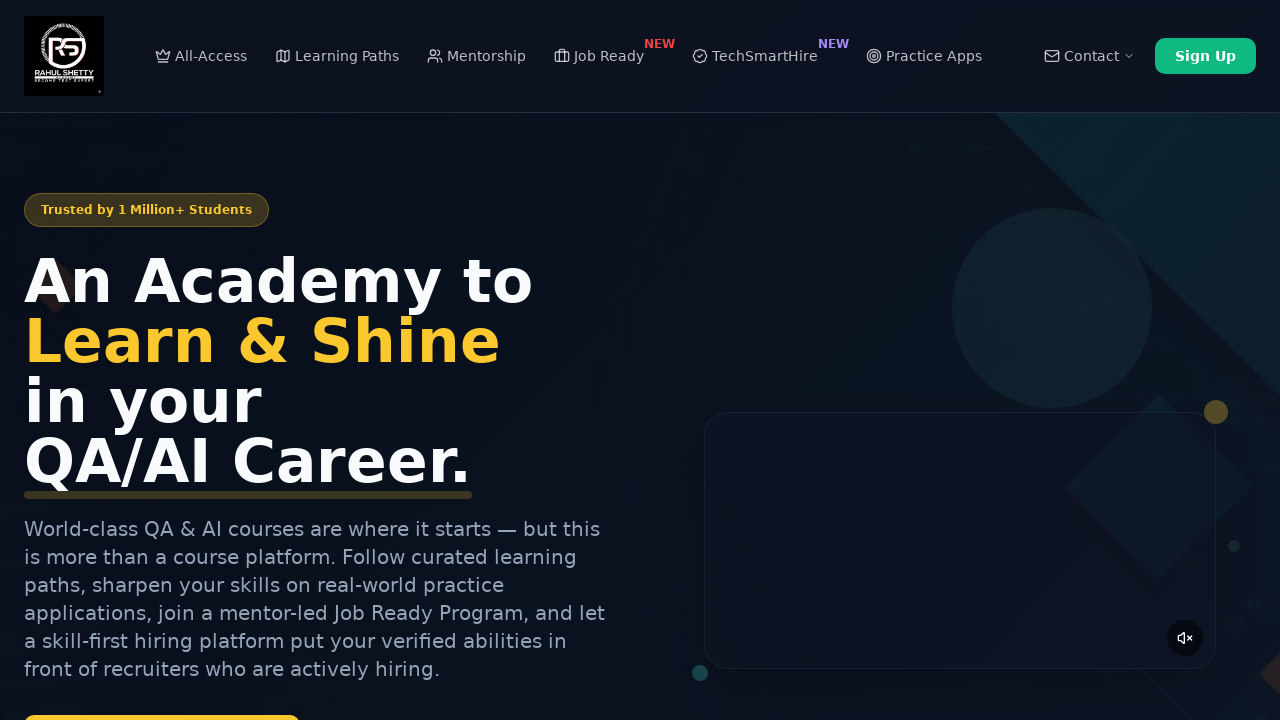